Tests the search functionality with a valid search term that should return results

Starting URL: https://www.check24.de/

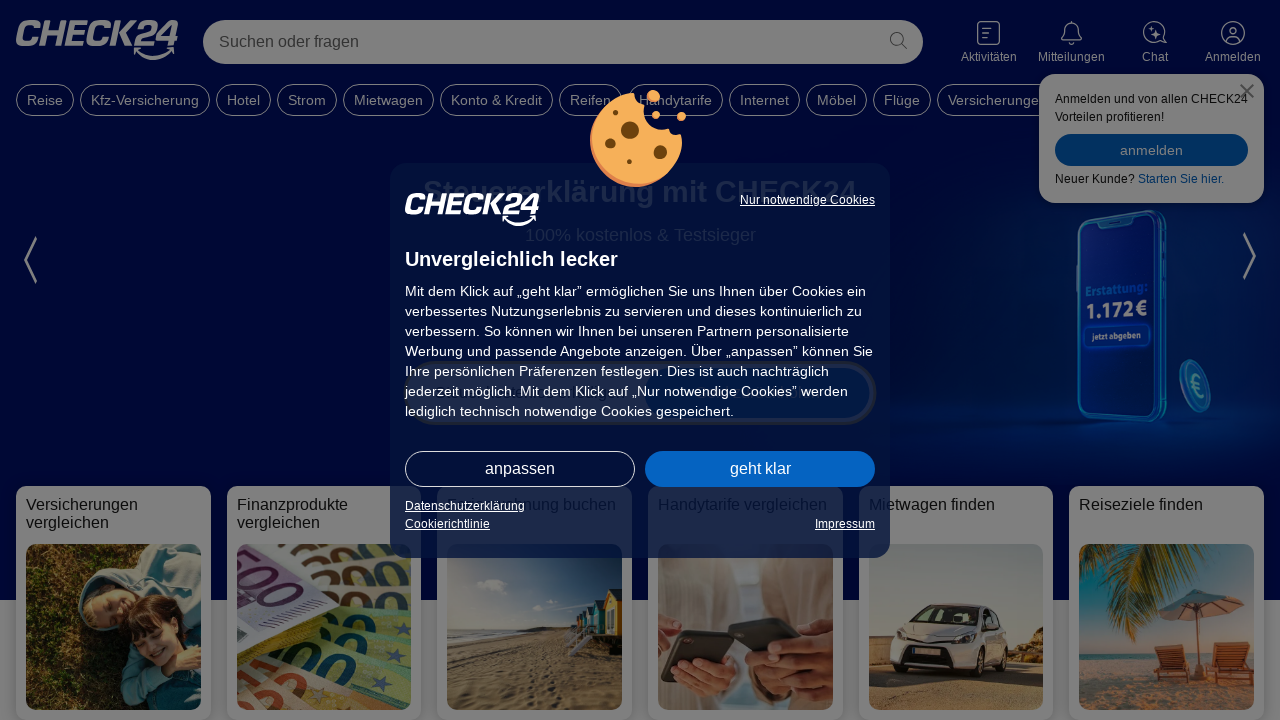

Located and filled search field with 'rtx 2080 ti' on xpath=//*[@id="c24-search-header"]
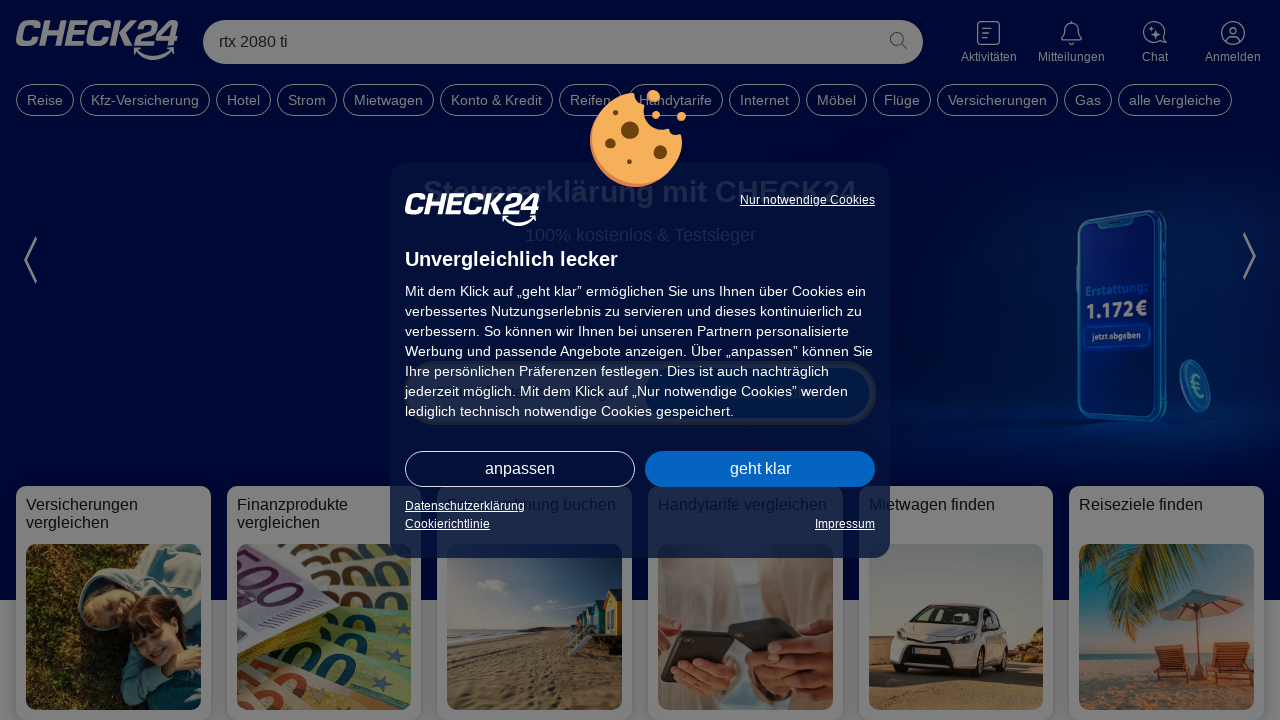

Submitted search form by pressing Enter on xpath=//*[@id="c24-search-header"]
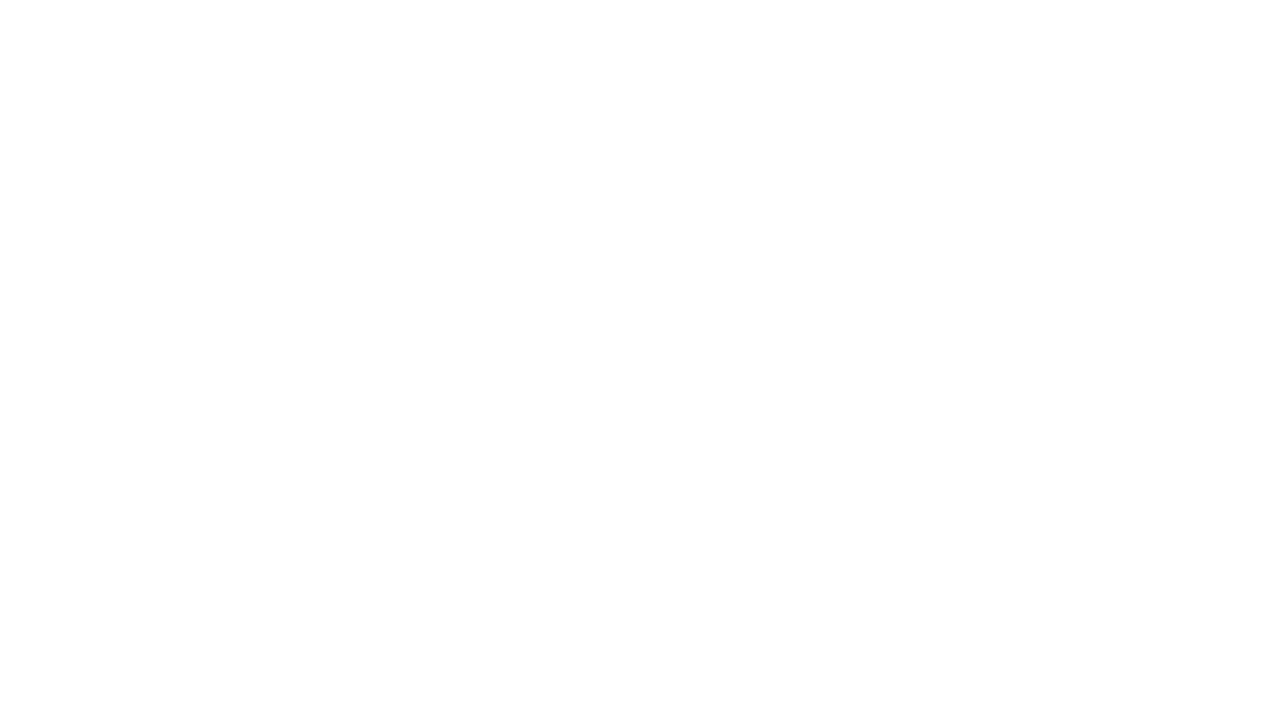

Waited 1000ms for search results to load
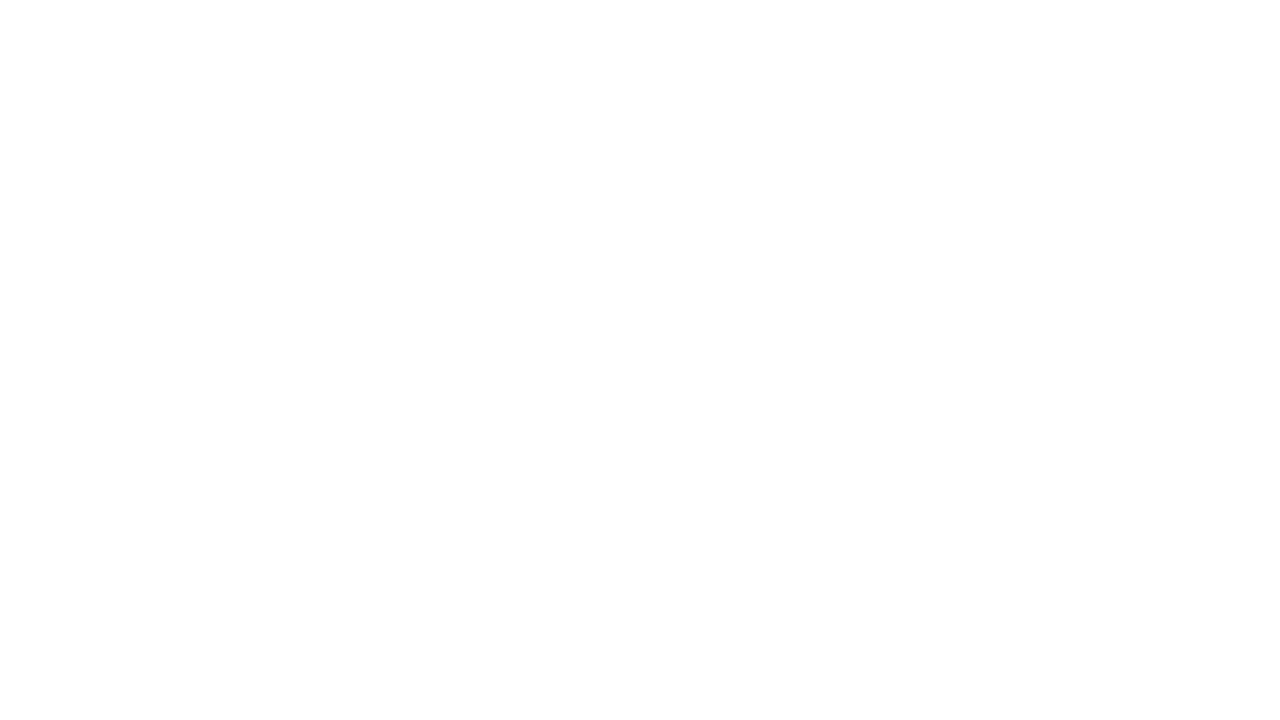

Verified search results are present - 'Keine Ergebnisse' message not found
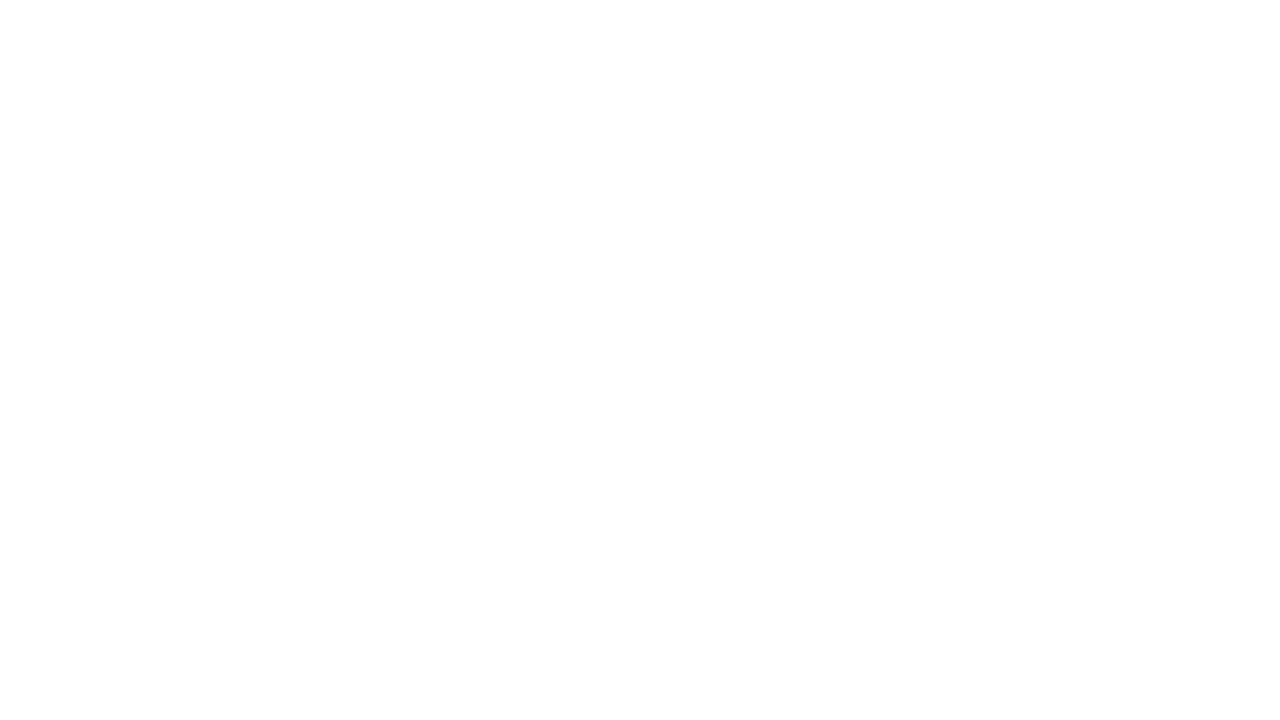

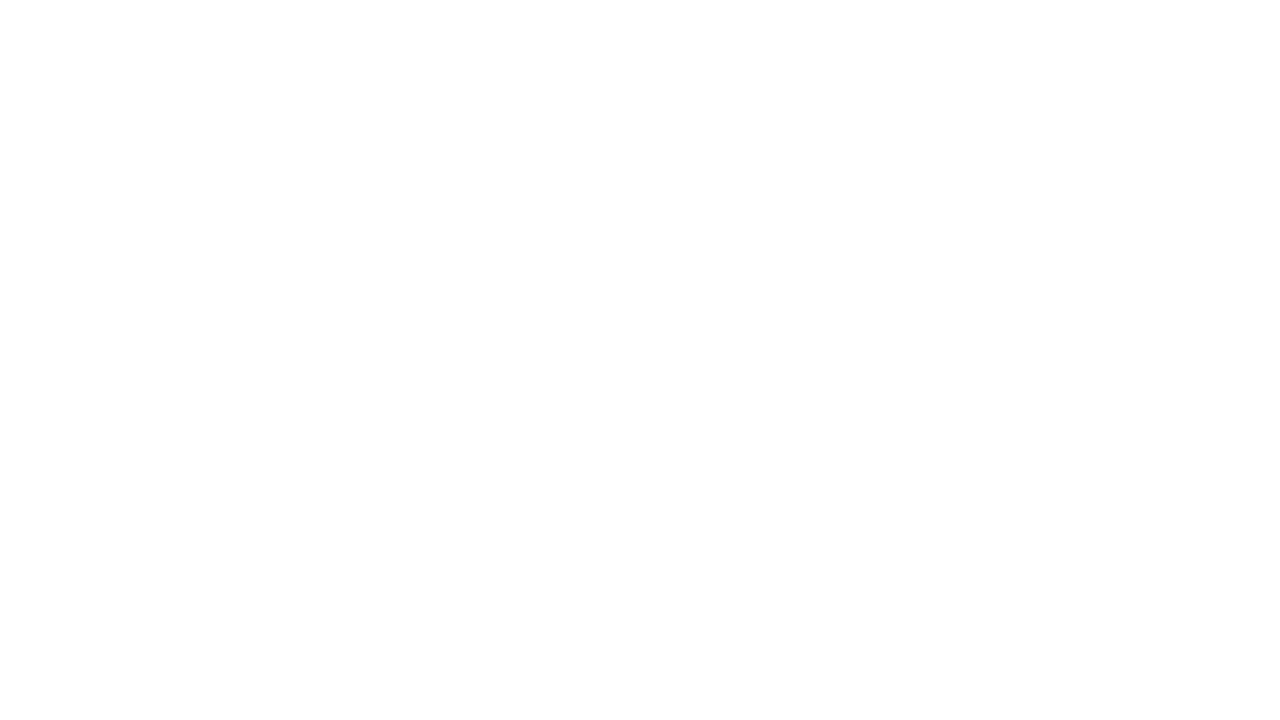